Tests browser window management by getting the current window position and size, then adjusting them to new values. Demonstrates Playwright's viewport and window positioning capabilities.

Starting URL: https://www.w3schools.com/

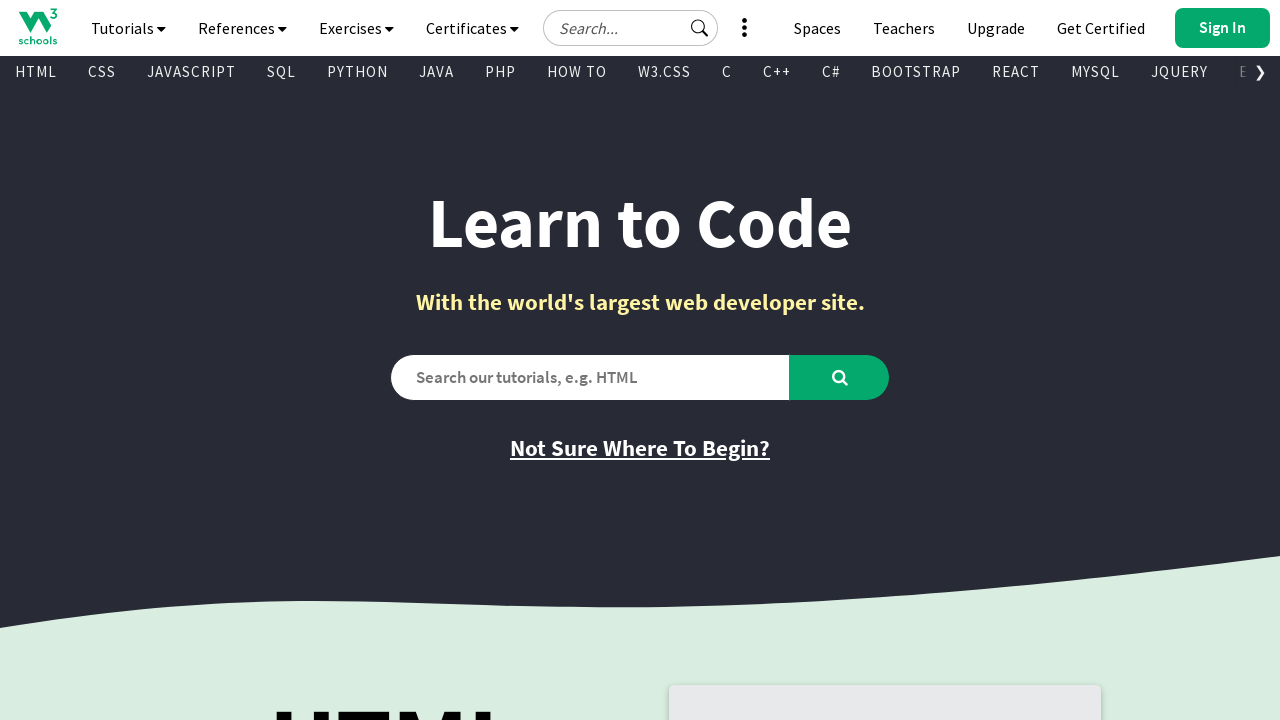

Retrieved current viewport size
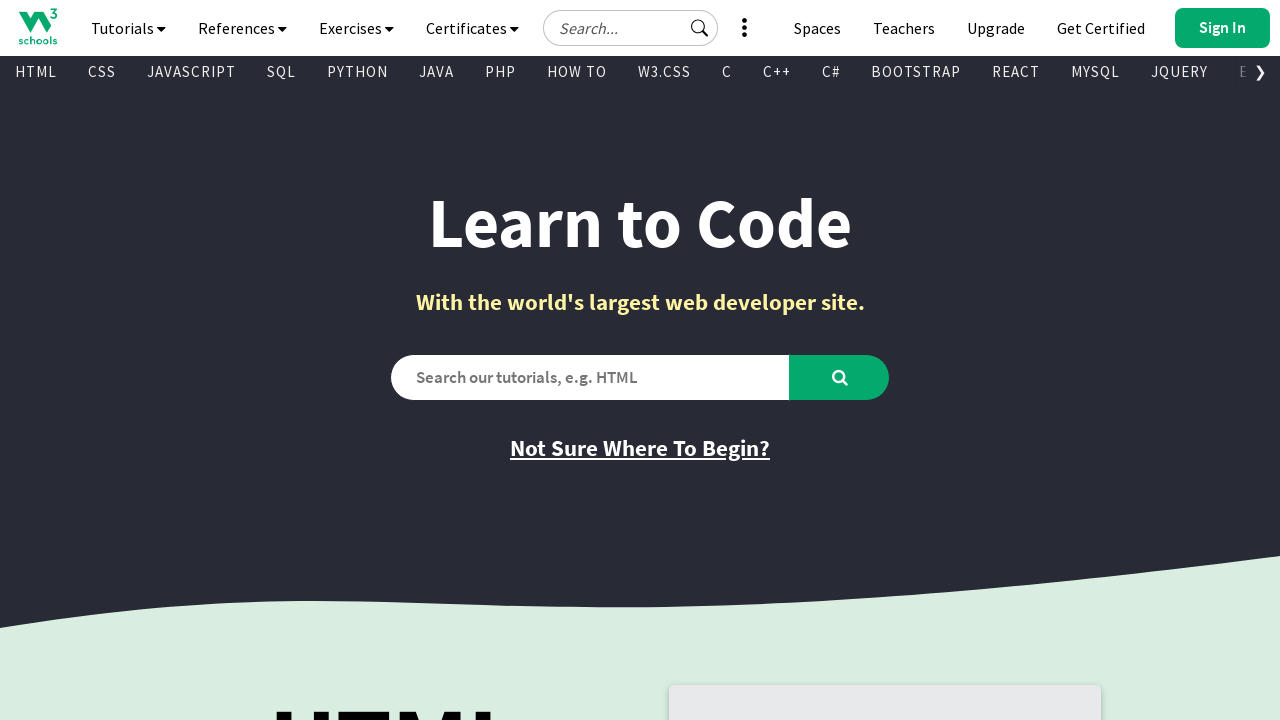

Set new viewport size to 600x600
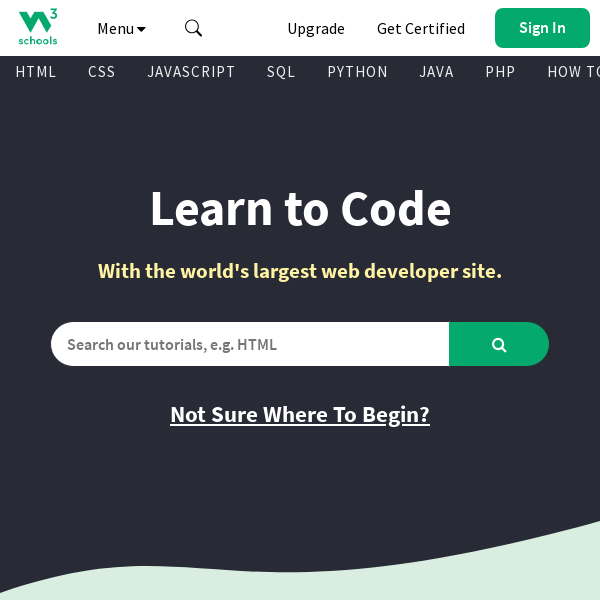

Verified new viewport size was applied
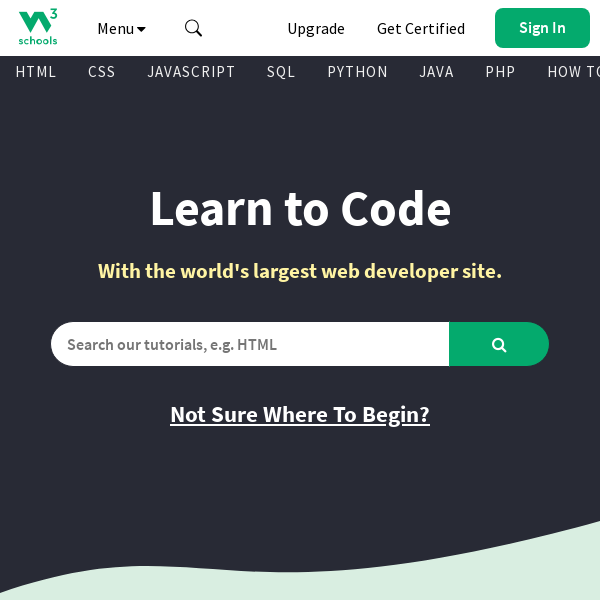

Waited 1 second to observe viewport change
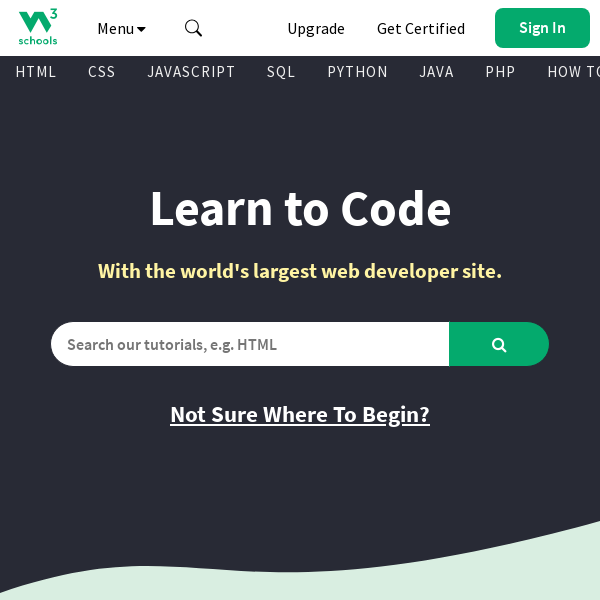

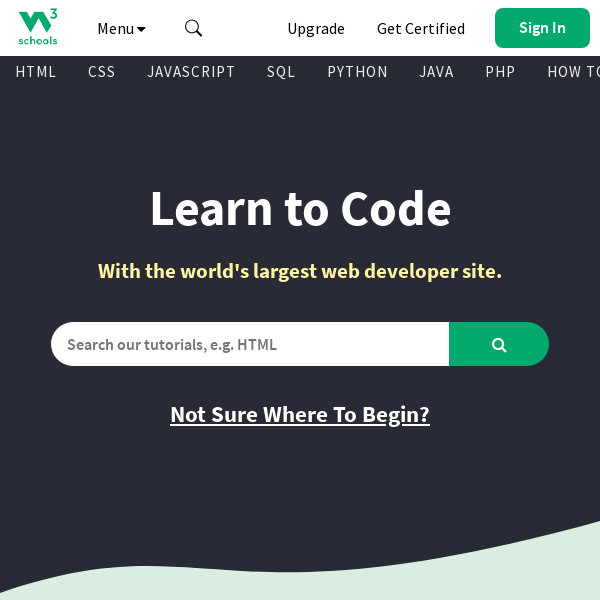